Navigates to Mars news page and waits for news content to load, verifying the list text elements are present

Starting URL: https://data-class-mars.s3.amazonaws.com/Mars/index.html

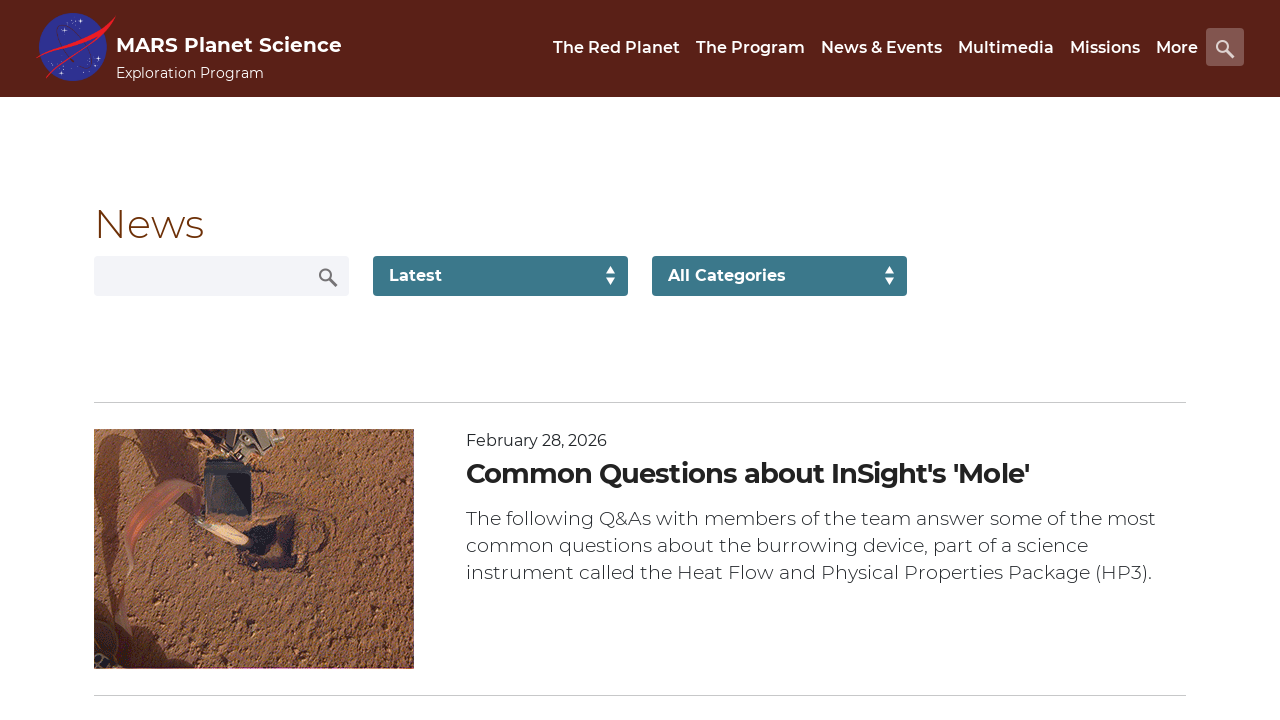

Navigated to Mars news page
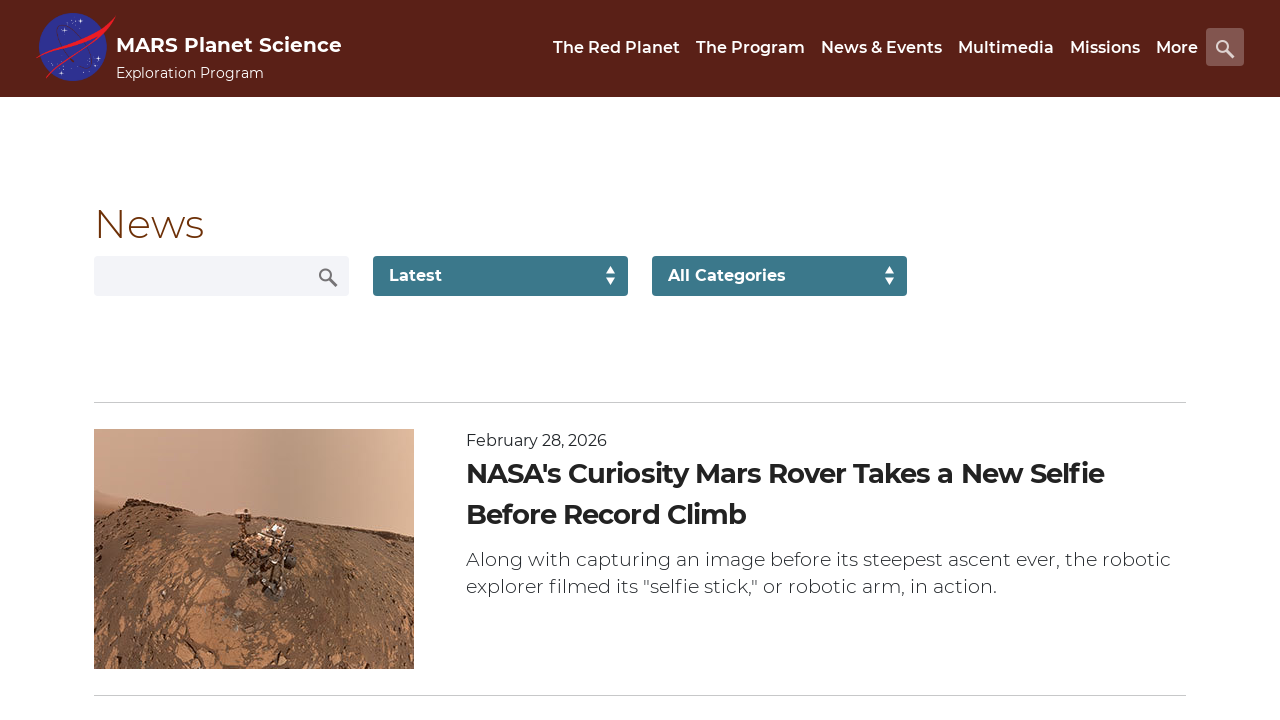

News list text elements loaded
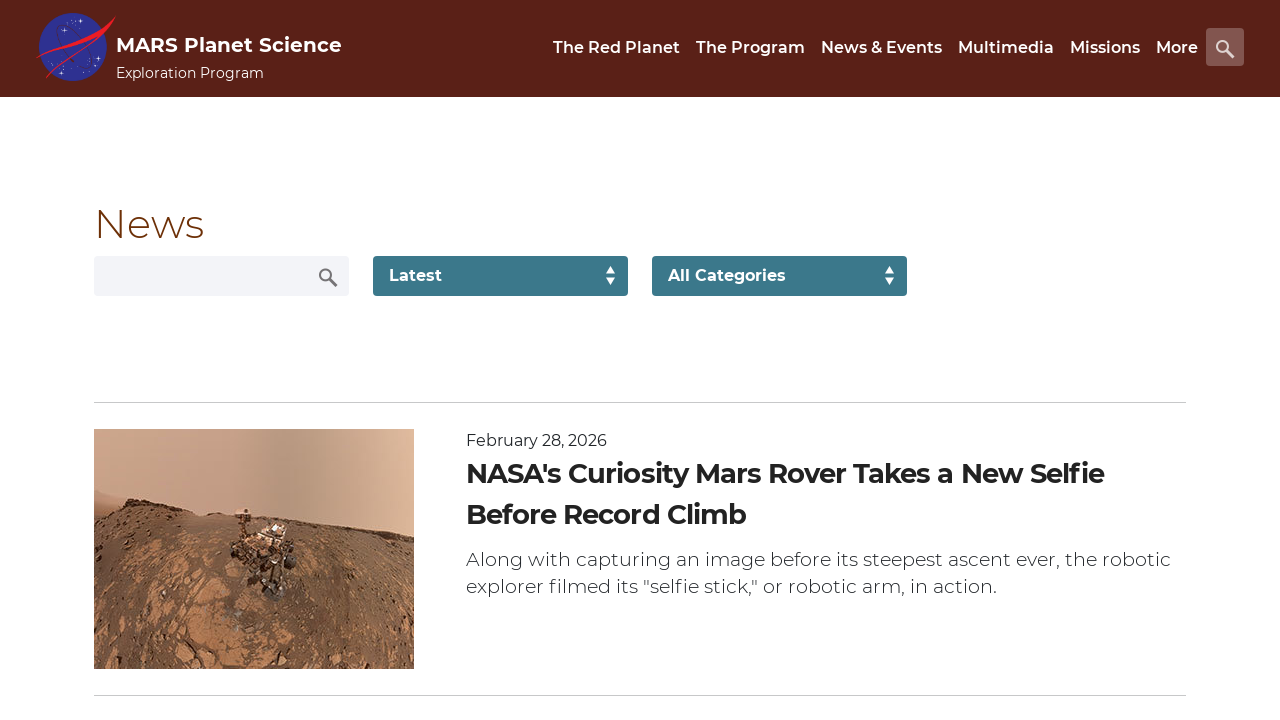

Content title element is present
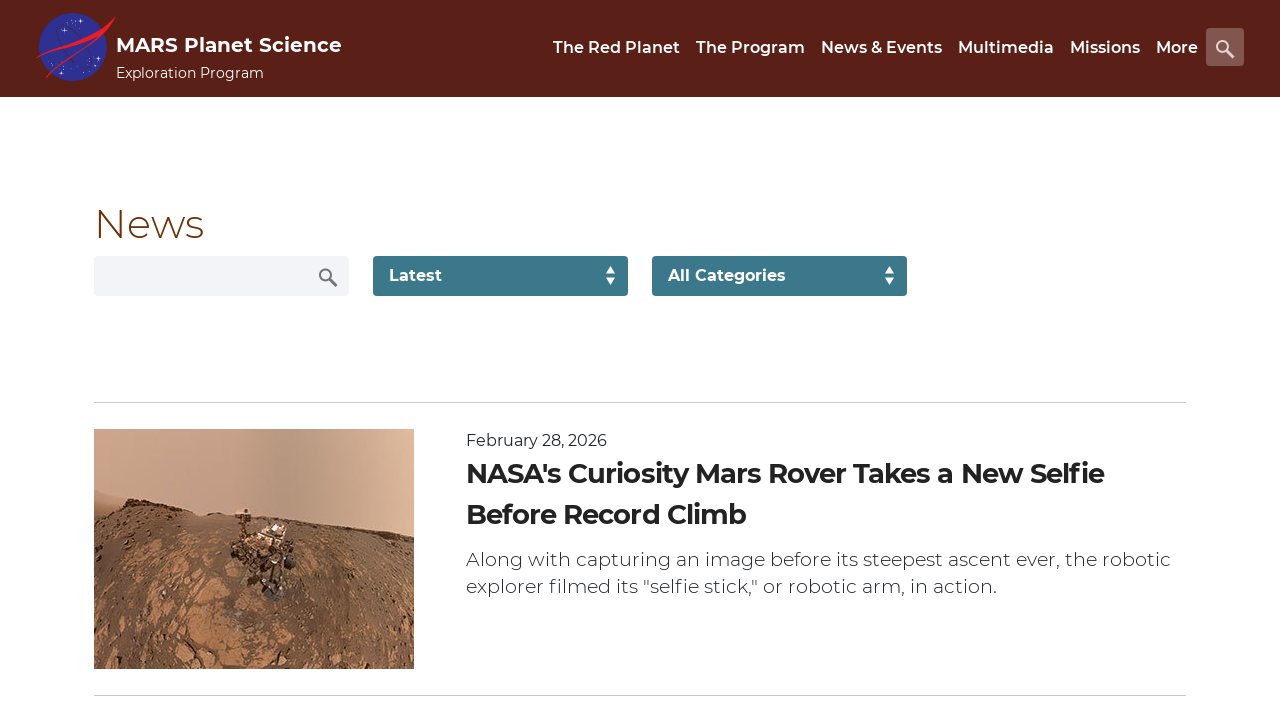

Article teaser body element is present
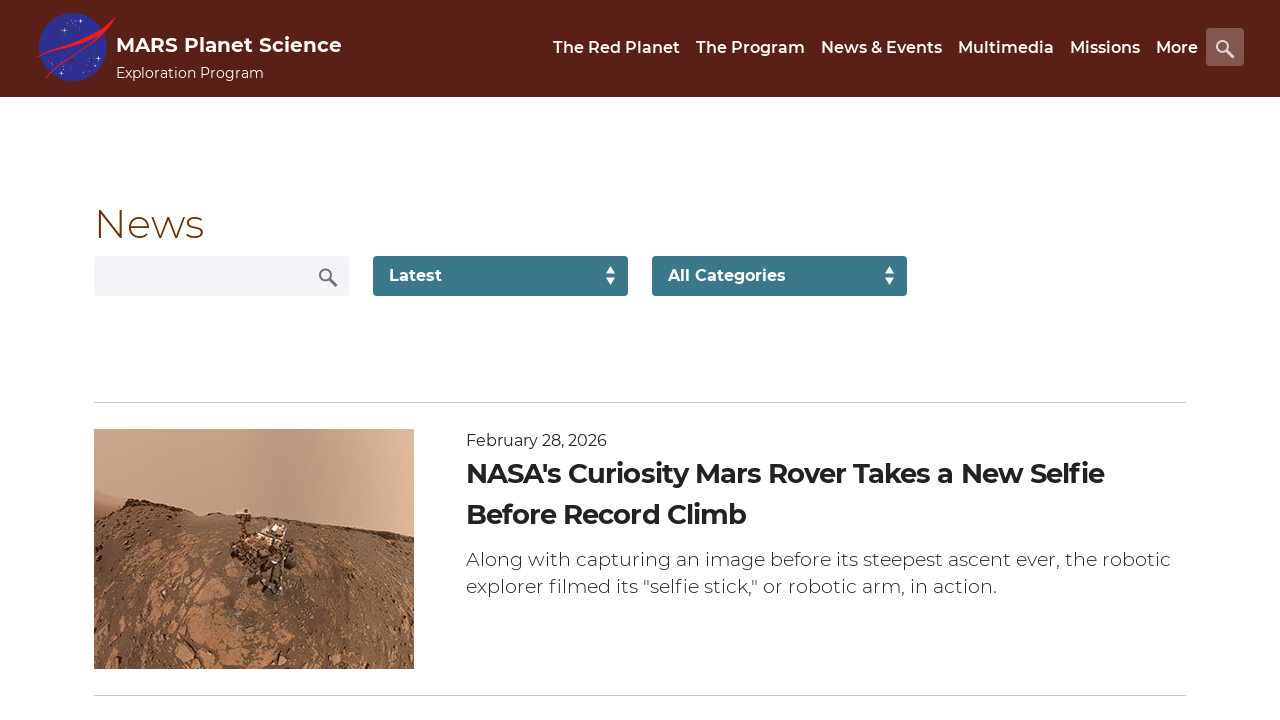

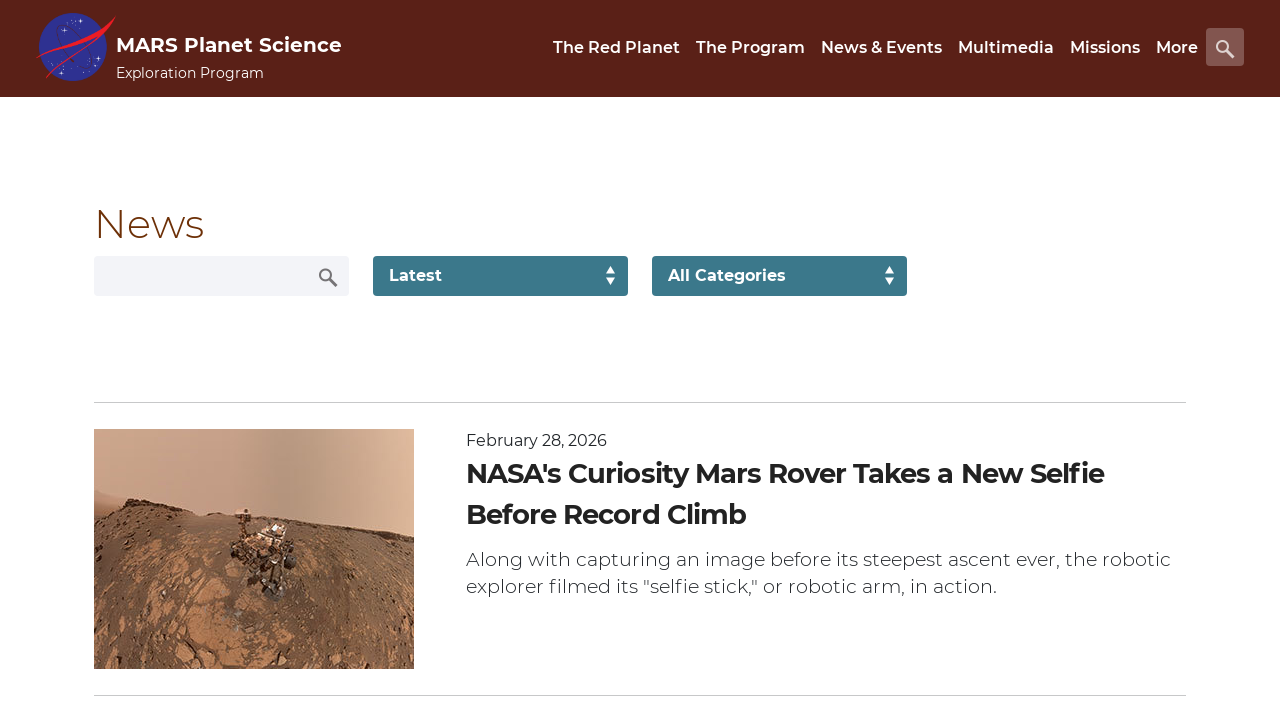